Navigates to Form Authentication page and verifies the login button is displayed

Starting URL: https://the-internet.herokuapp.com/

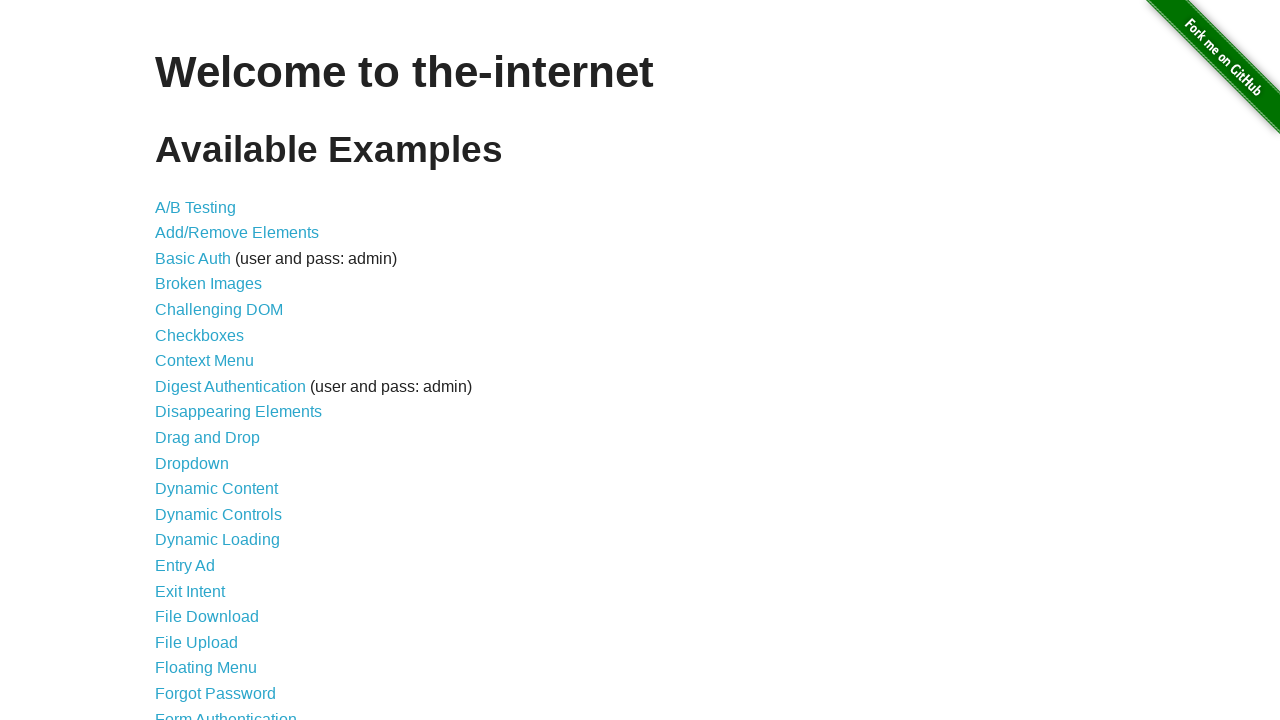

Navigated to the-internet.herokuapp.com homepage
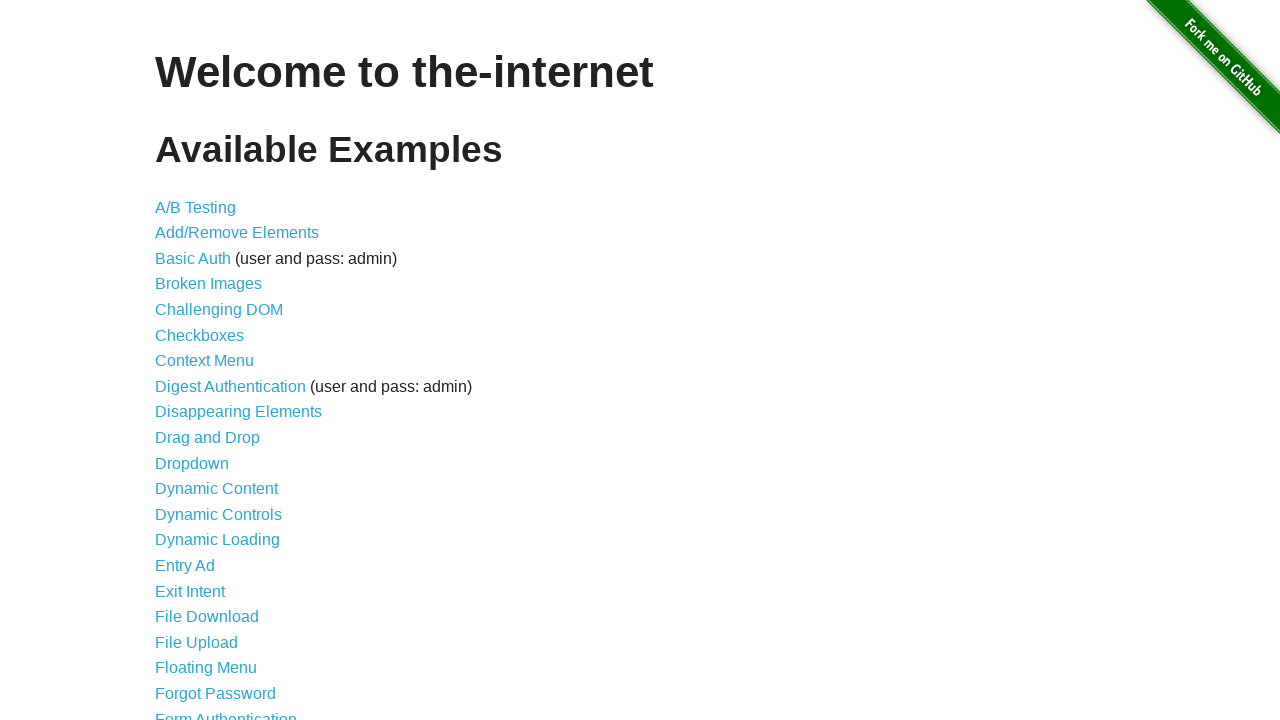

Clicked on Form Authentication link at (226, 712) on a[href='/login']
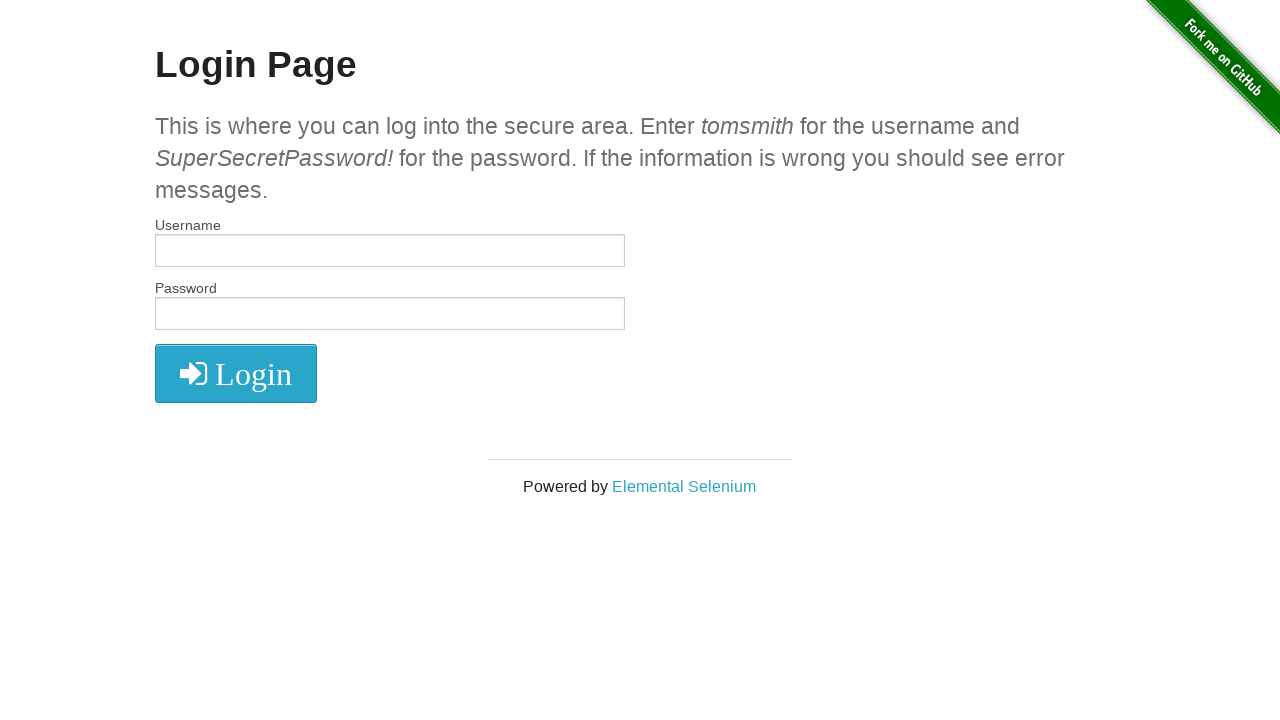

Verified login button is displayed
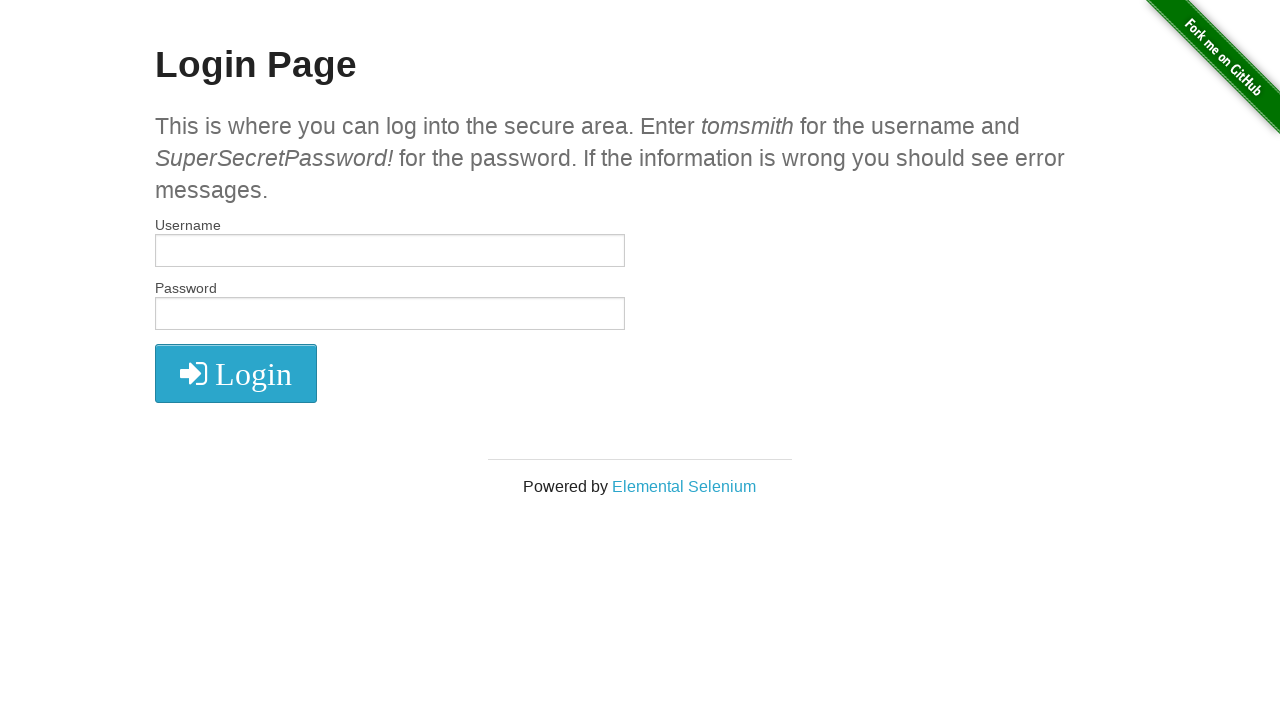

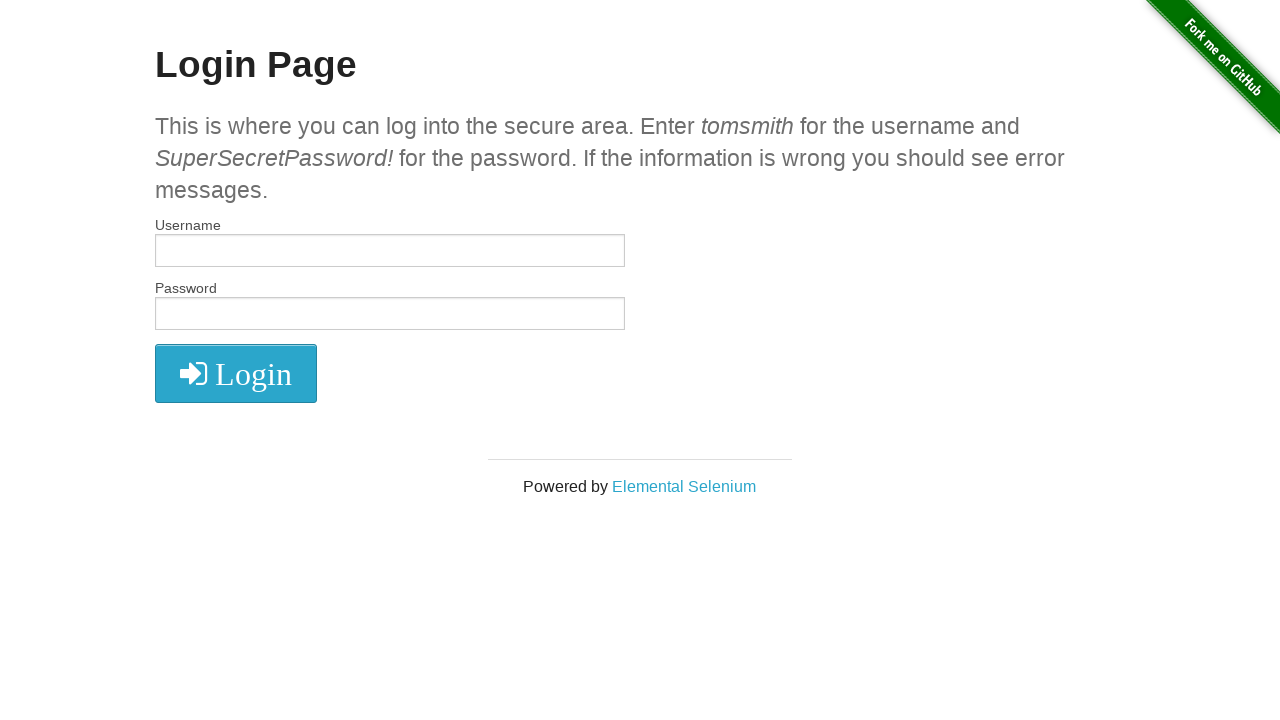